Tests JavaScript alert handling by entering a name, triggering an alert and accepting it, then triggering a confirm dialog and dismissing it

Starting URL: https://rahulshettyacademy.com/AutomationPractice/

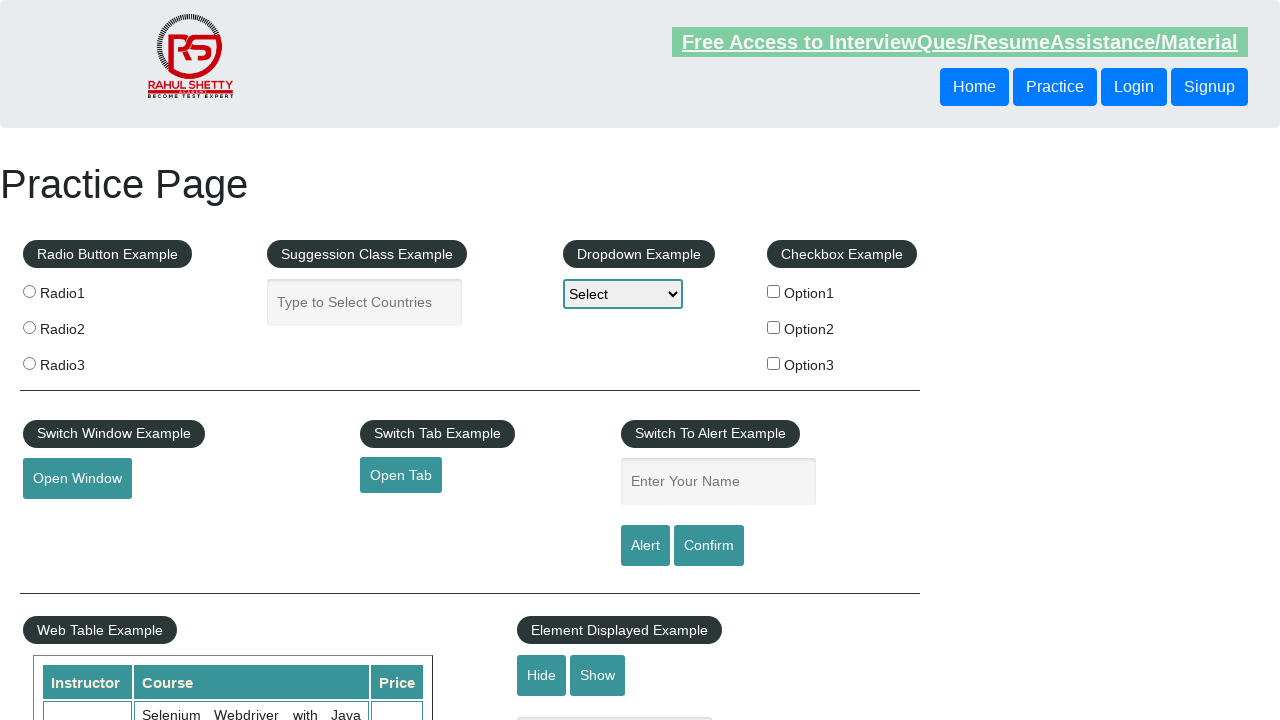

Filled name field with 'Pushkar' for alert test on #name
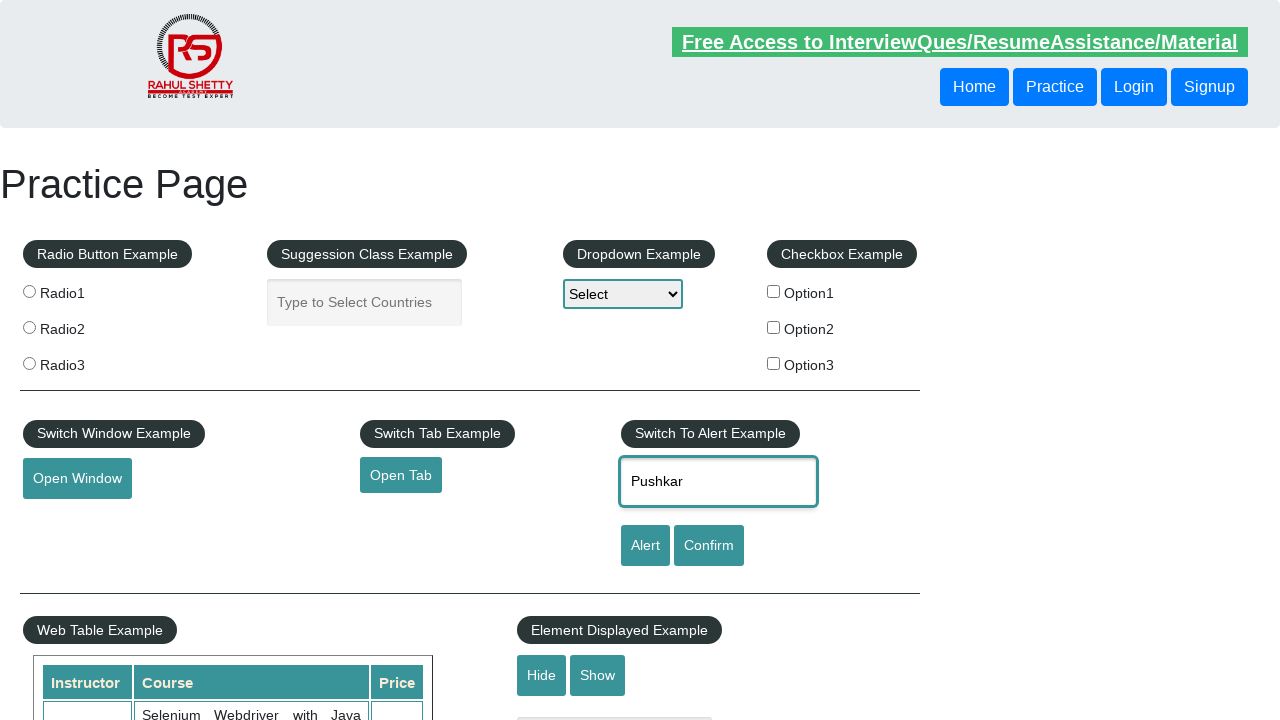

Clicked alert button to trigger JavaScript alert at (645, 546) on #alertbtn
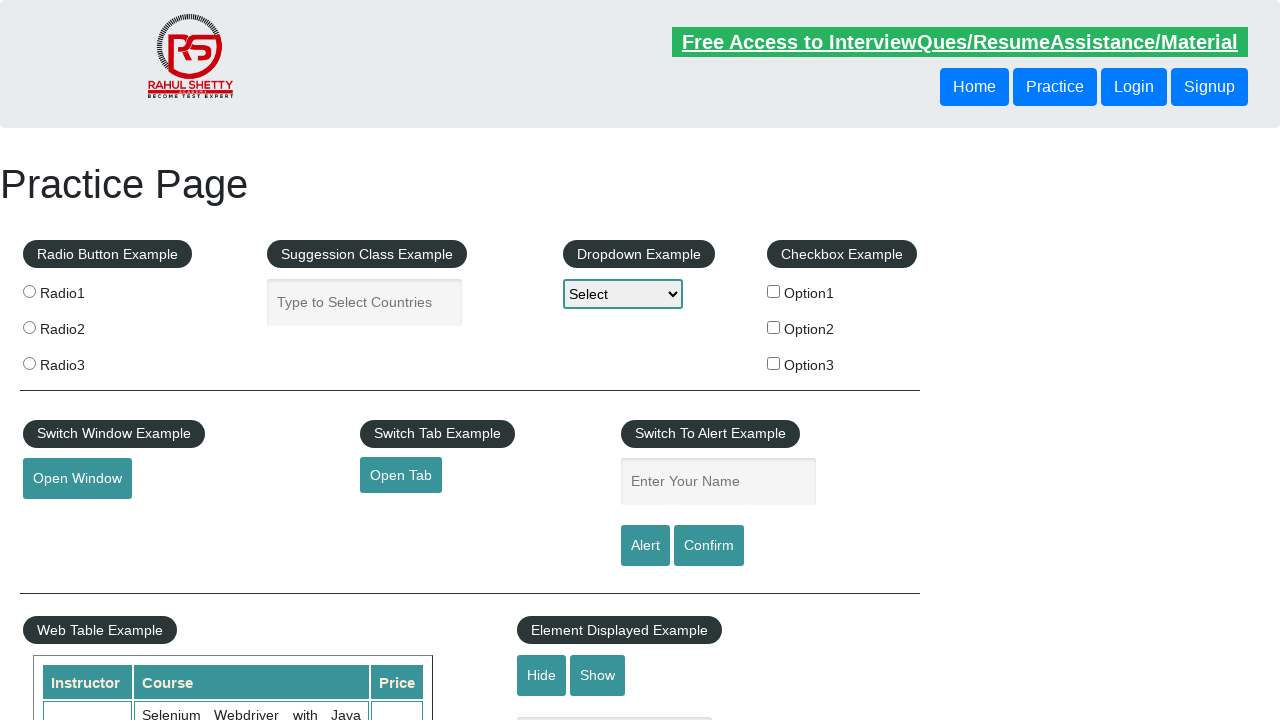

Set up handler to accept the alert dialog
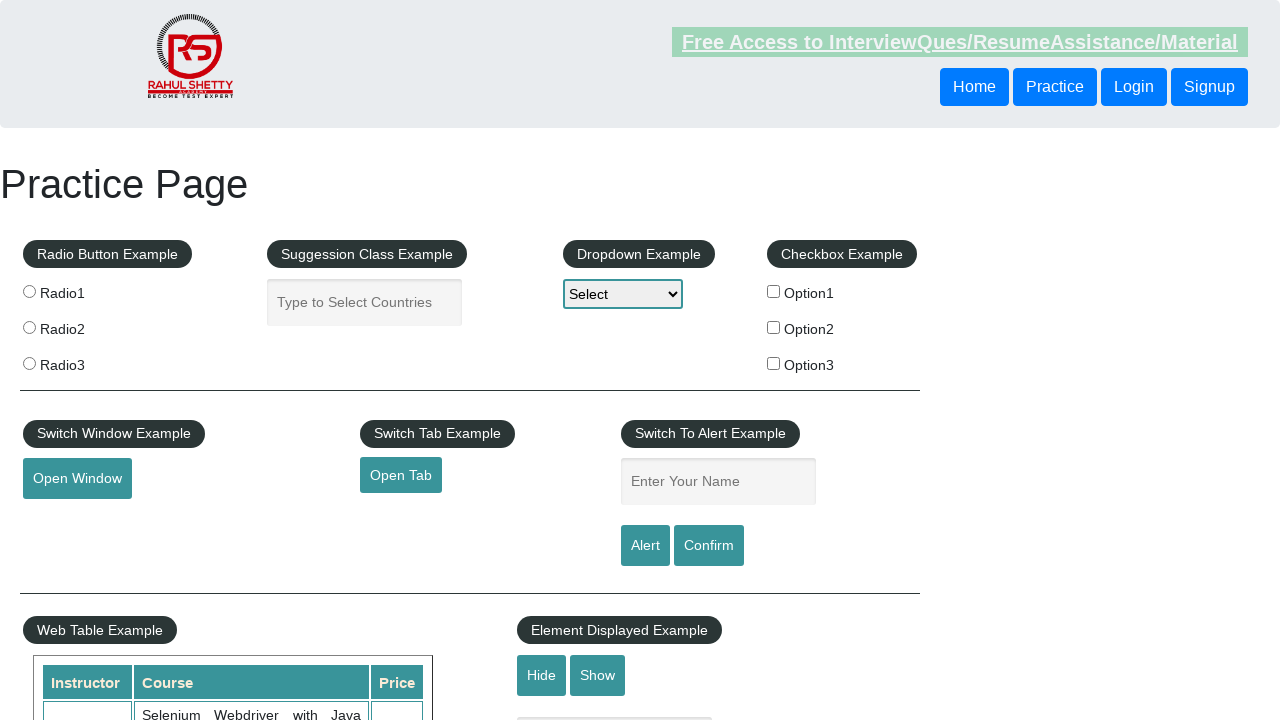

Filled name field with 'PK' for confirm test on #name
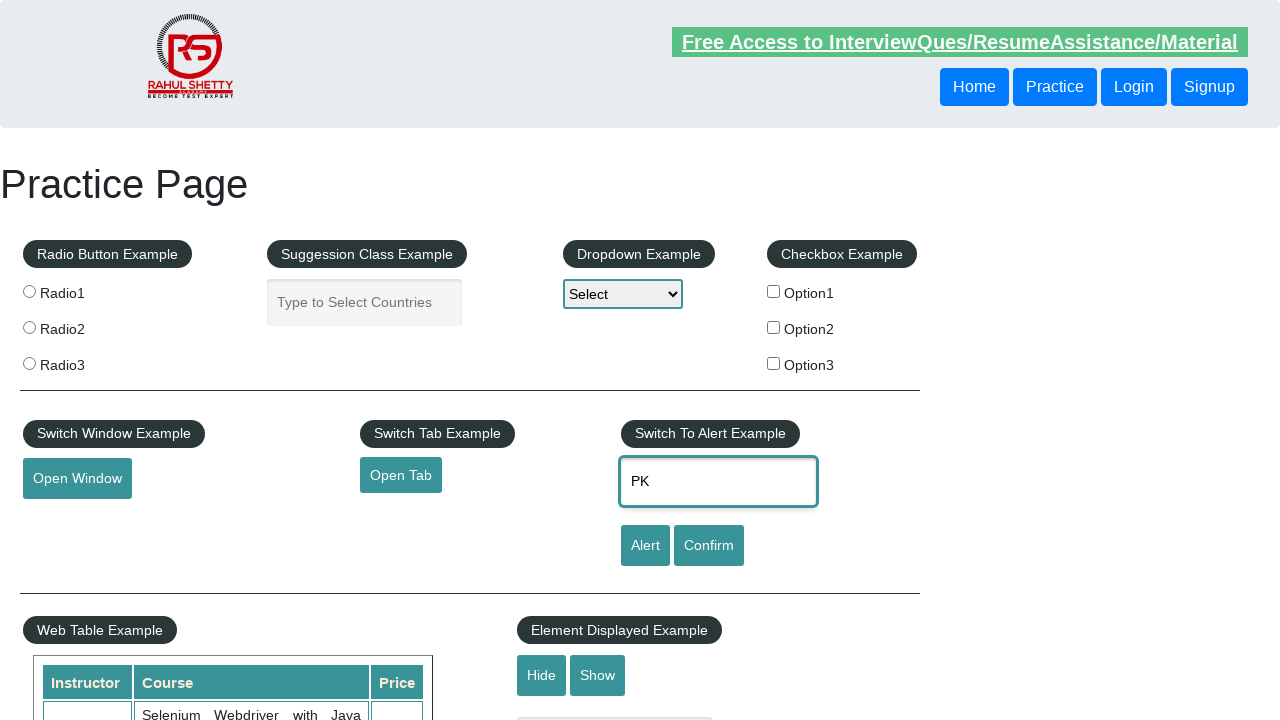

Set up handler to dismiss the confirm dialog
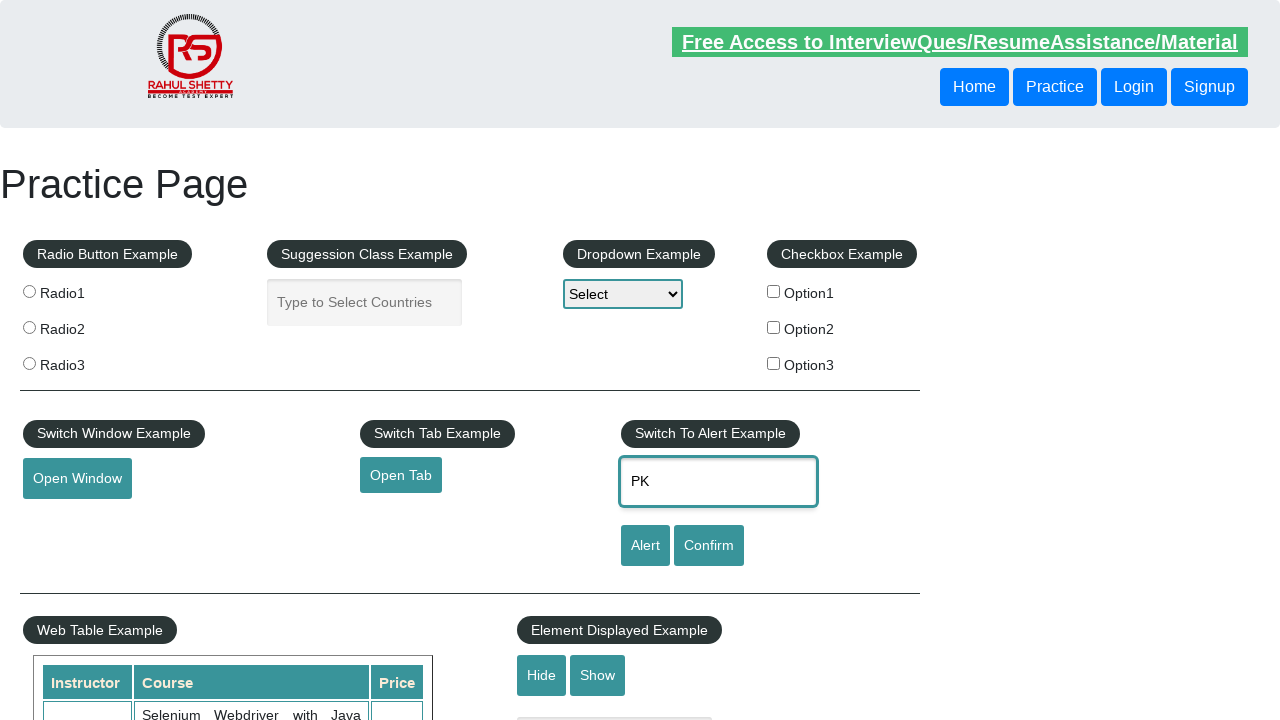

Clicked confirm button to trigger confirm dialog and dismissed it at (709, 546) on #confirmbtn
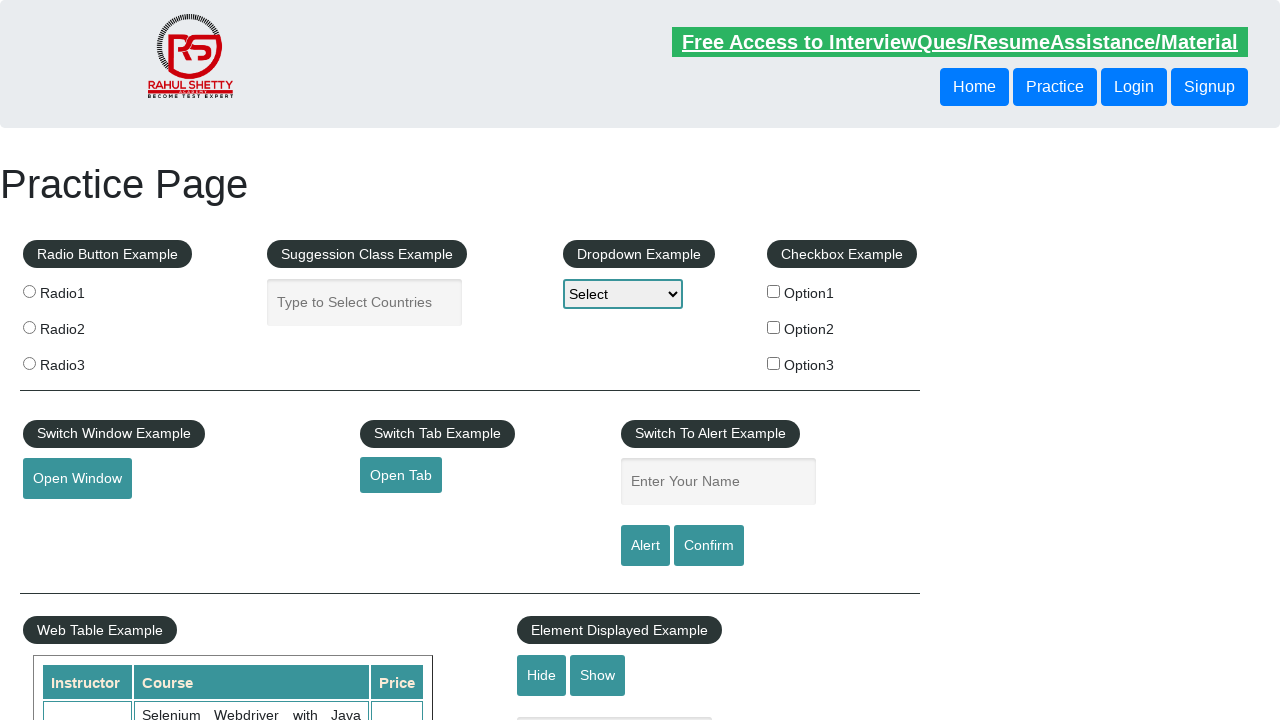

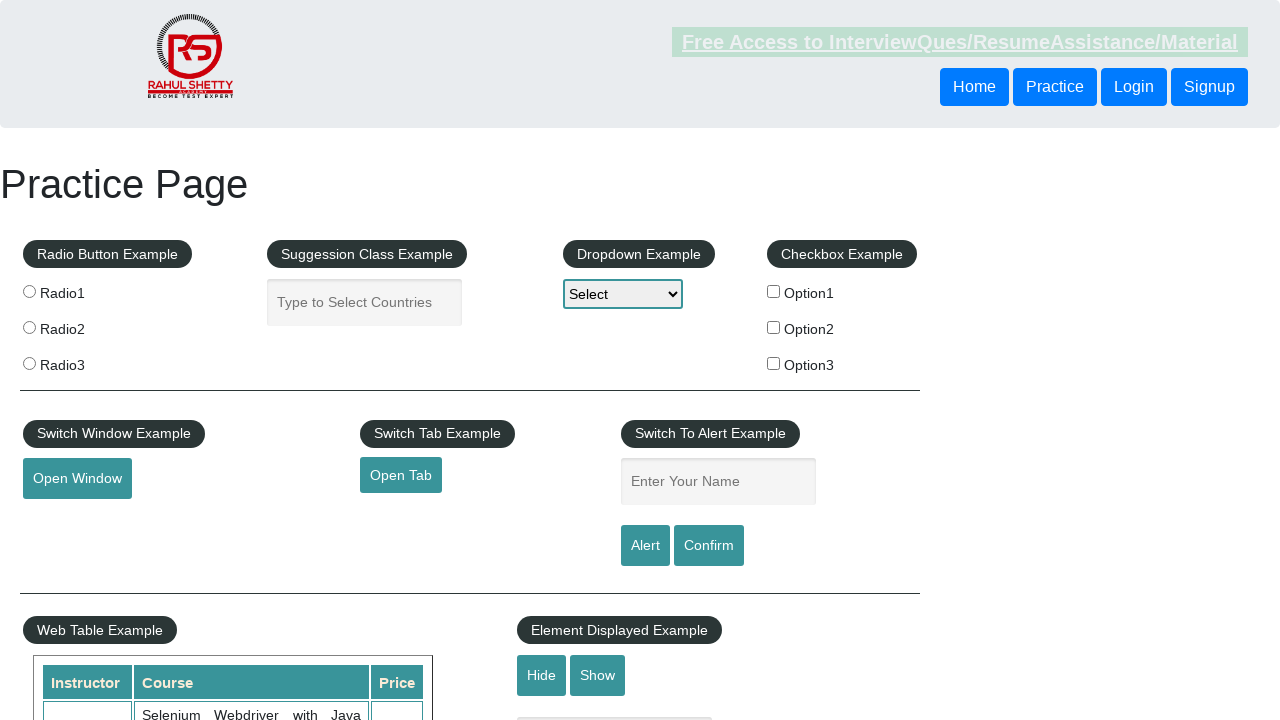